Tests that edits are saved when the edit input loses focus (blur event)

Starting URL: https://demo.playwright.dev/todomvc

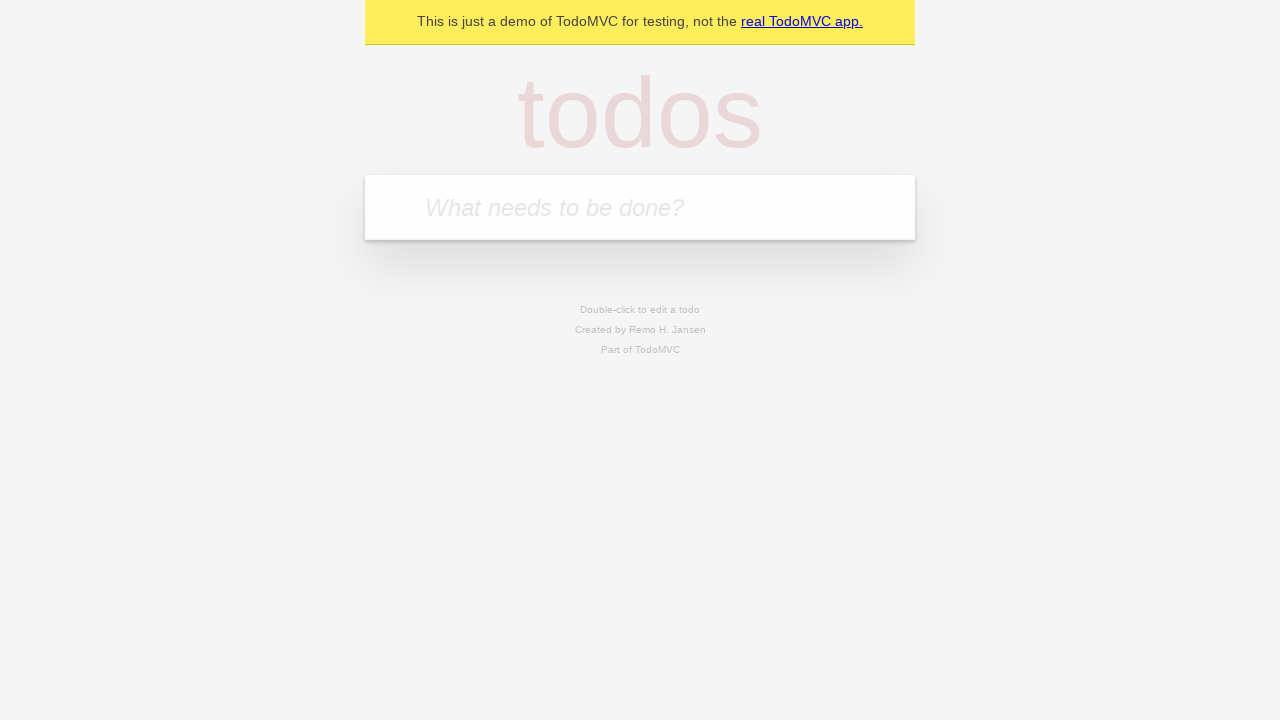

Filled first todo input with 'buy some cheese' on internal:attr=[placeholder="What needs to be done?"i]
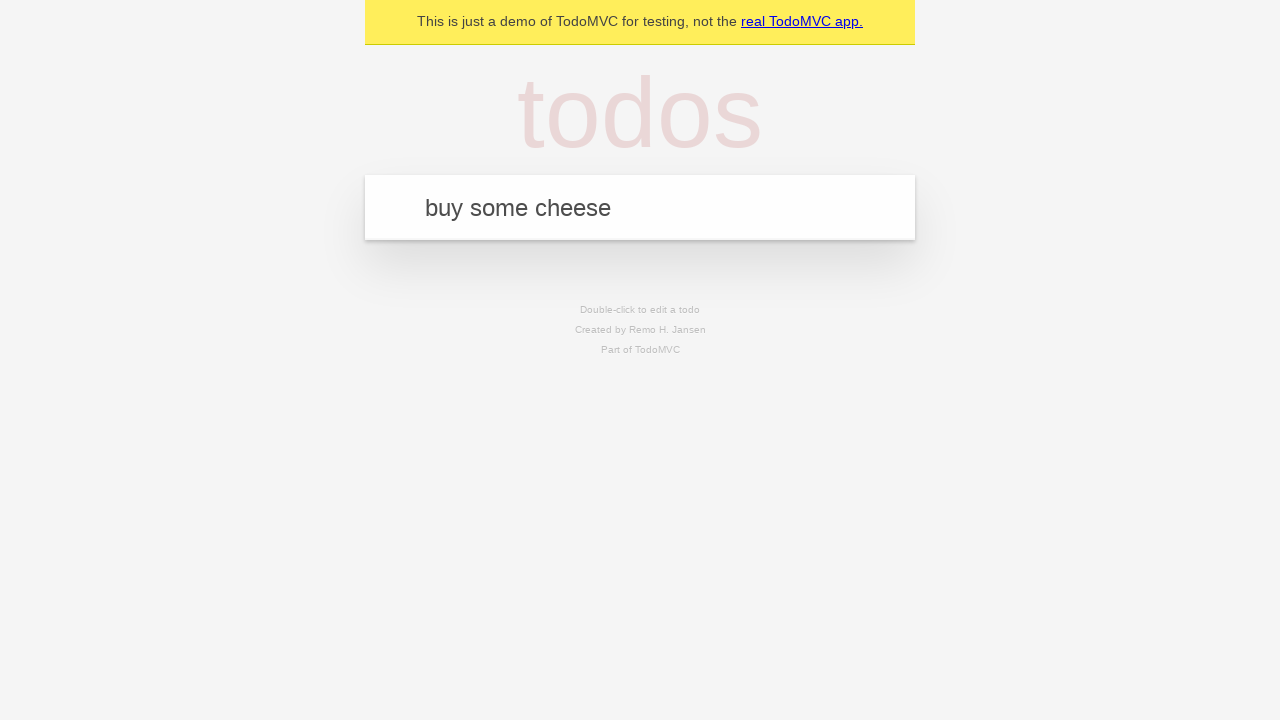

Pressed Enter to create first todo on internal:attr=[placeholder="What needs to be done?"i]
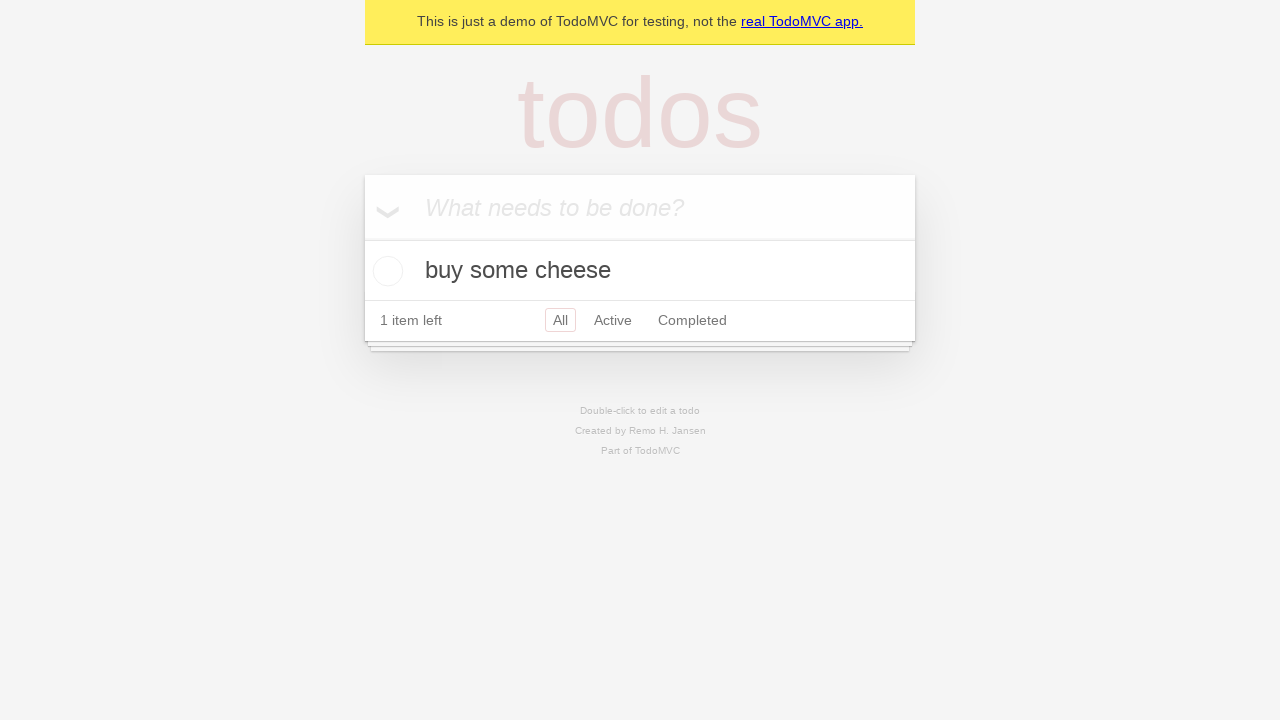

Filled second todo input with 'feed the cat' on internal:attr=[placeholder="What needs to be done?"i]
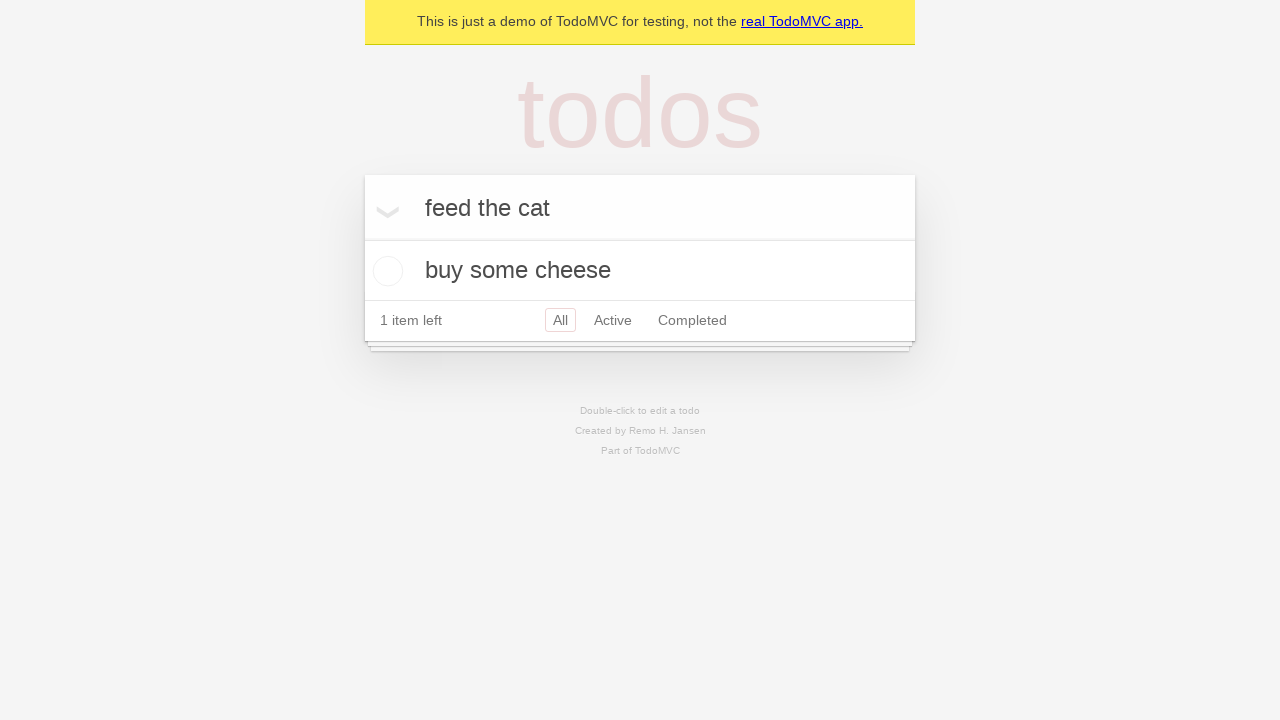

Pressed Enter to create second todo on internal:attr=[placeholder="What needs to be done?"i]
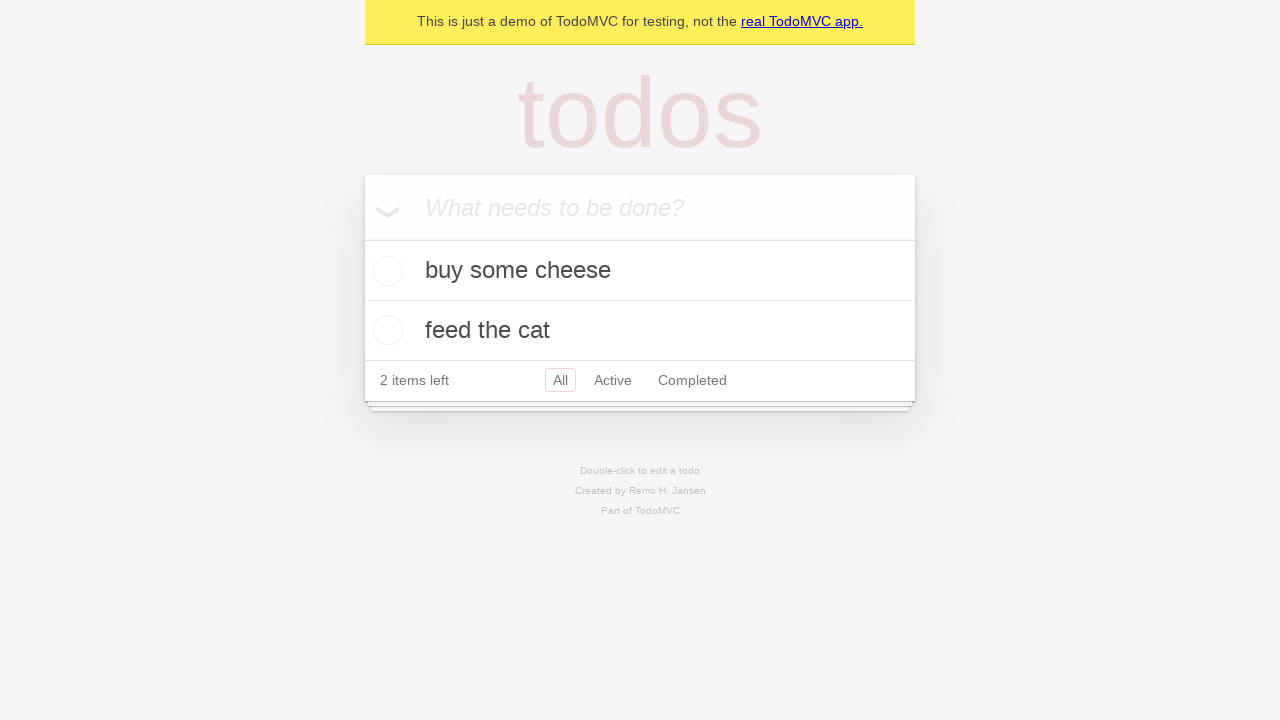

Filled third todo input with 'book a doctors appointment' on internal:attr=[placeholder="What needs to be done?"i]
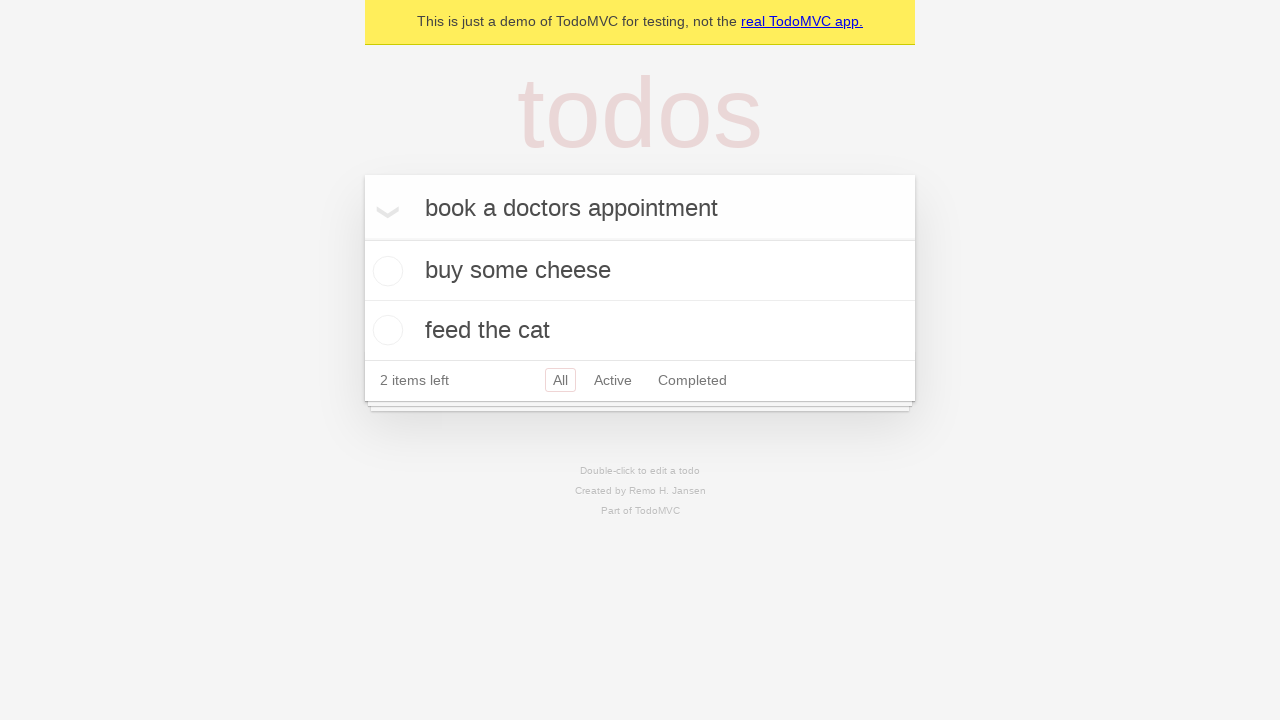

Pressed Enter to create third todo on internal:attr=[placeholder="What needs to be done?"i]
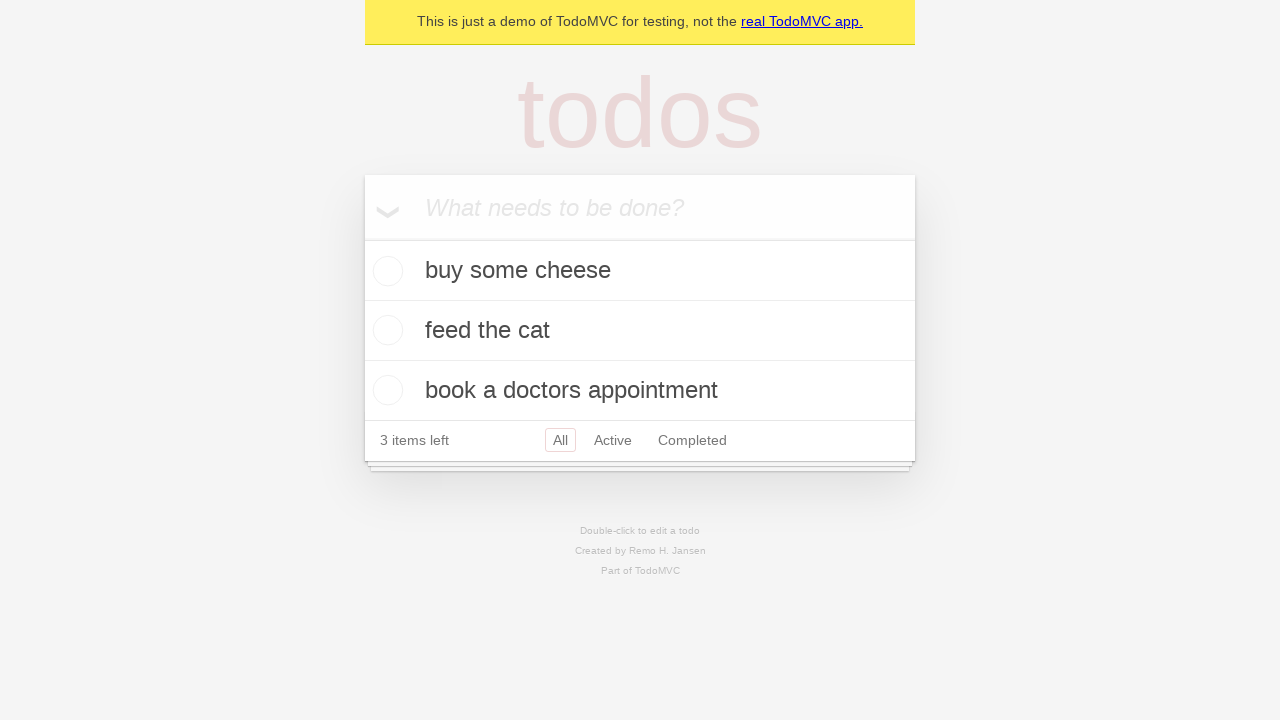

Double-clicked second todo to enter edit mode at (640, 331) on internal:testid=[data-testid="todo-item"s] >> nth=1
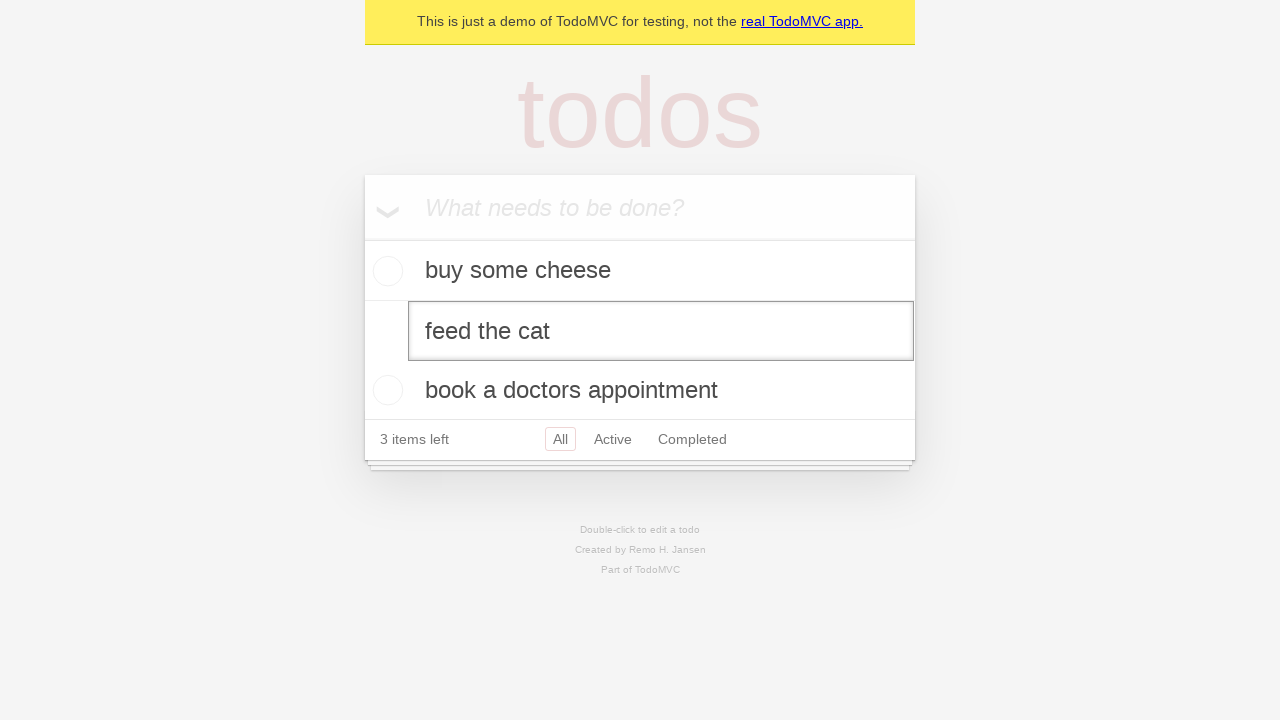

Filled edit input with new text 'buy some sausages' on internal:testid=[data-testid="todo-item"s] >> nth=1 >> internal:role=textbox[nam
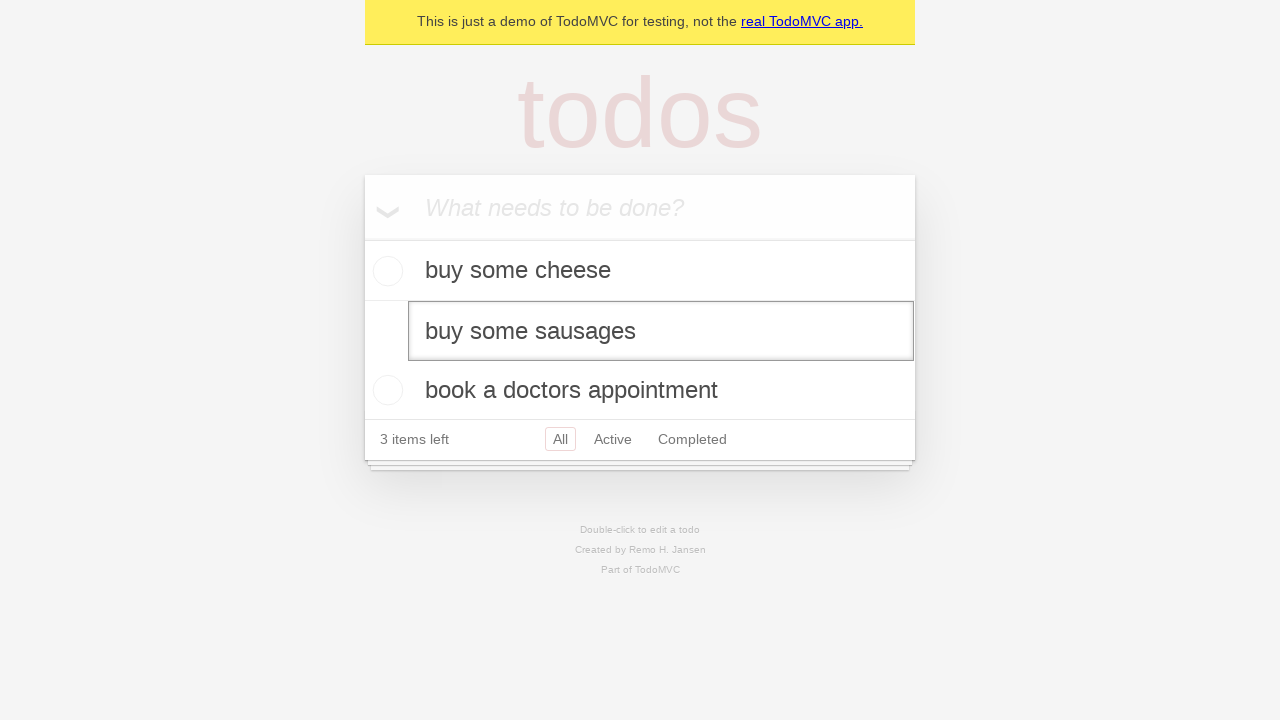

Dispatched blur event to save edit changes
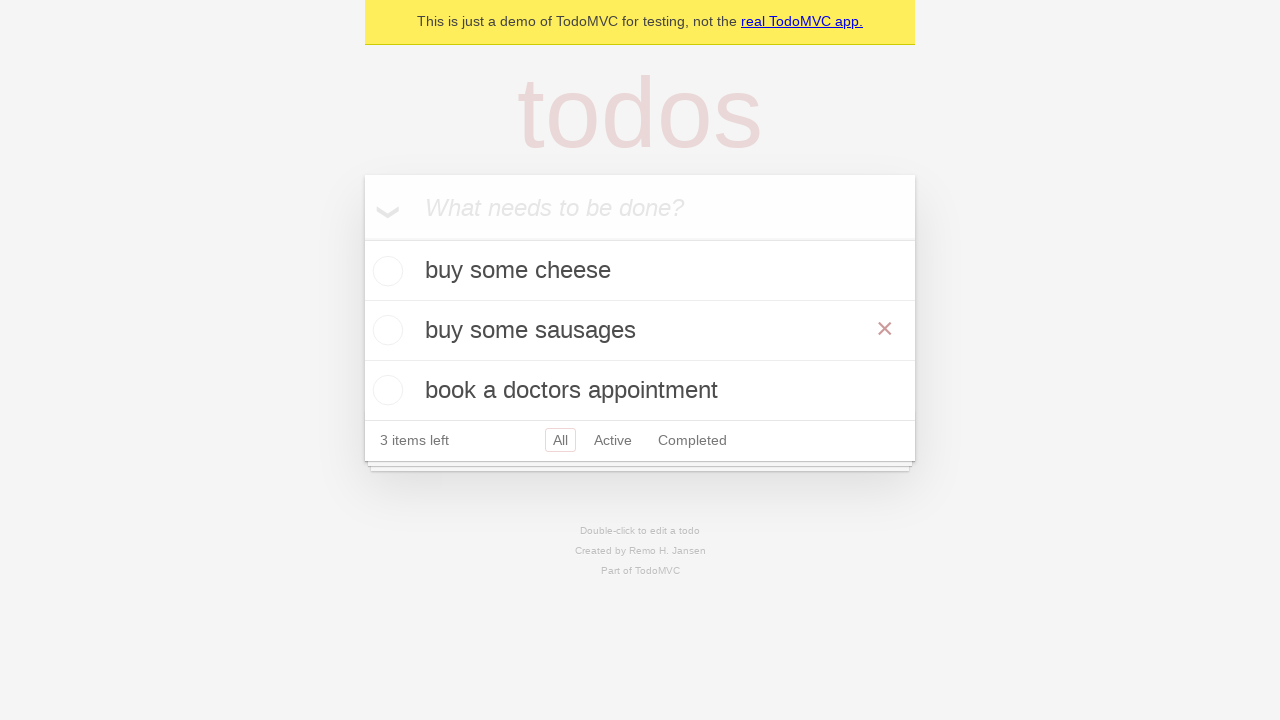

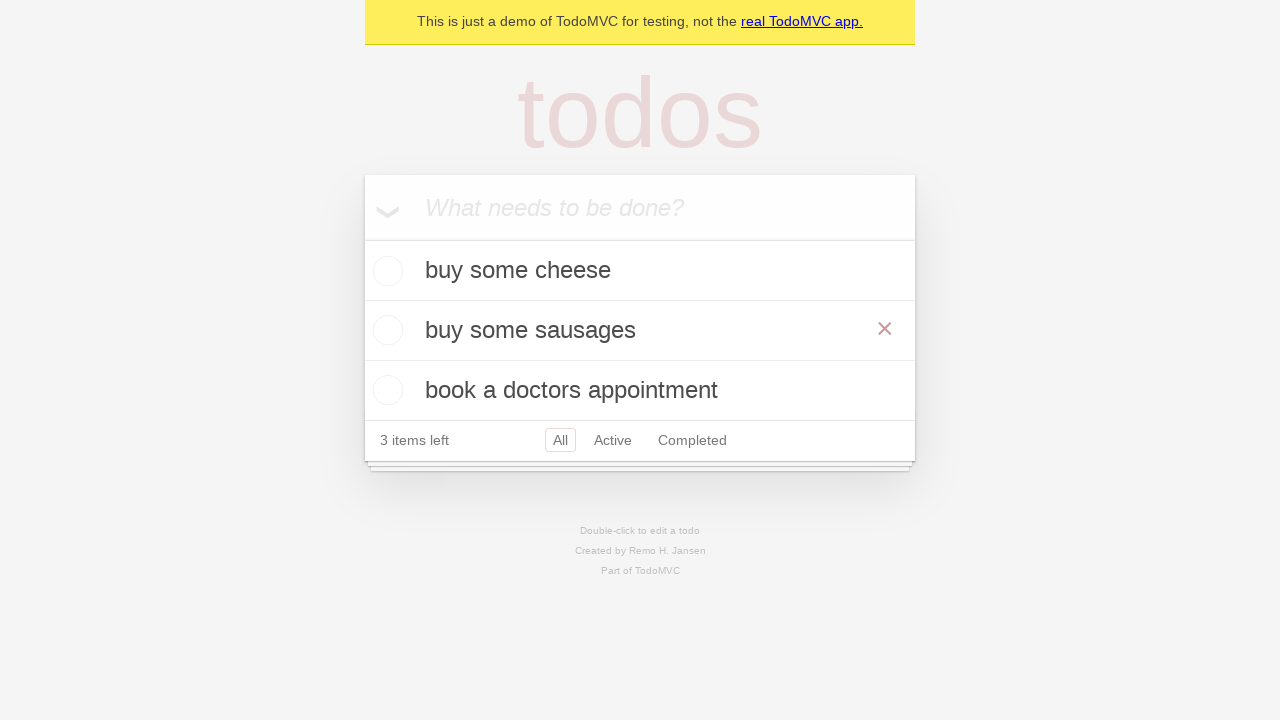